Tests that a read-only input field cannot be modified by clicking on it, attempting to type text, and verifying the value remains unchanged.

Starting URL: https://www.selenium.dev/selenium/web/web-form.html

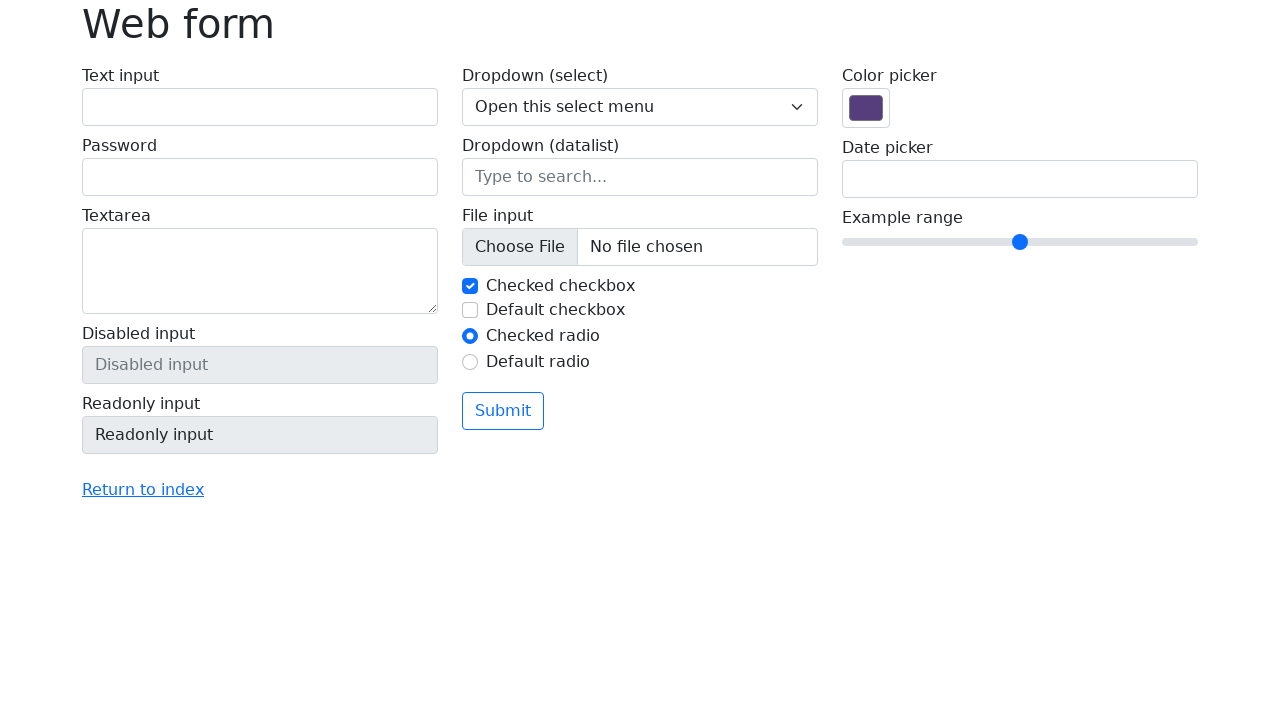

Navigated to web form page
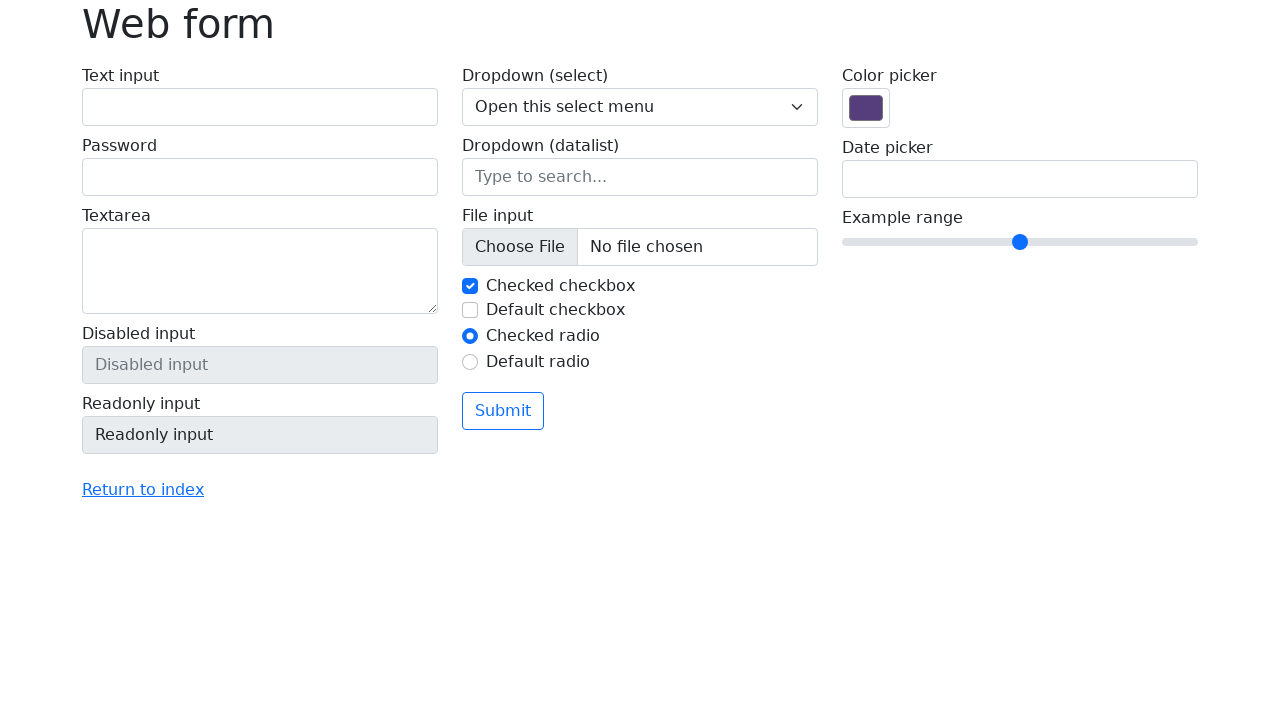

Located read-only input field
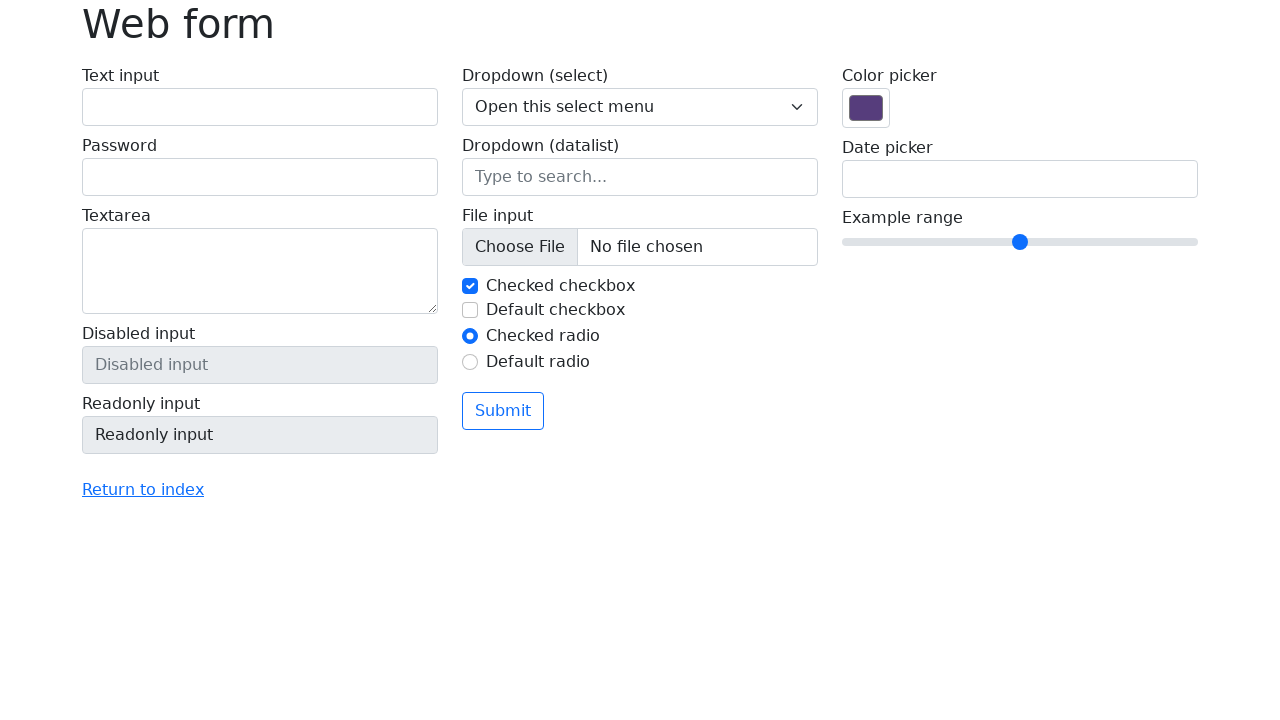

Retrieved initial read-only input value: 'Readonly input'
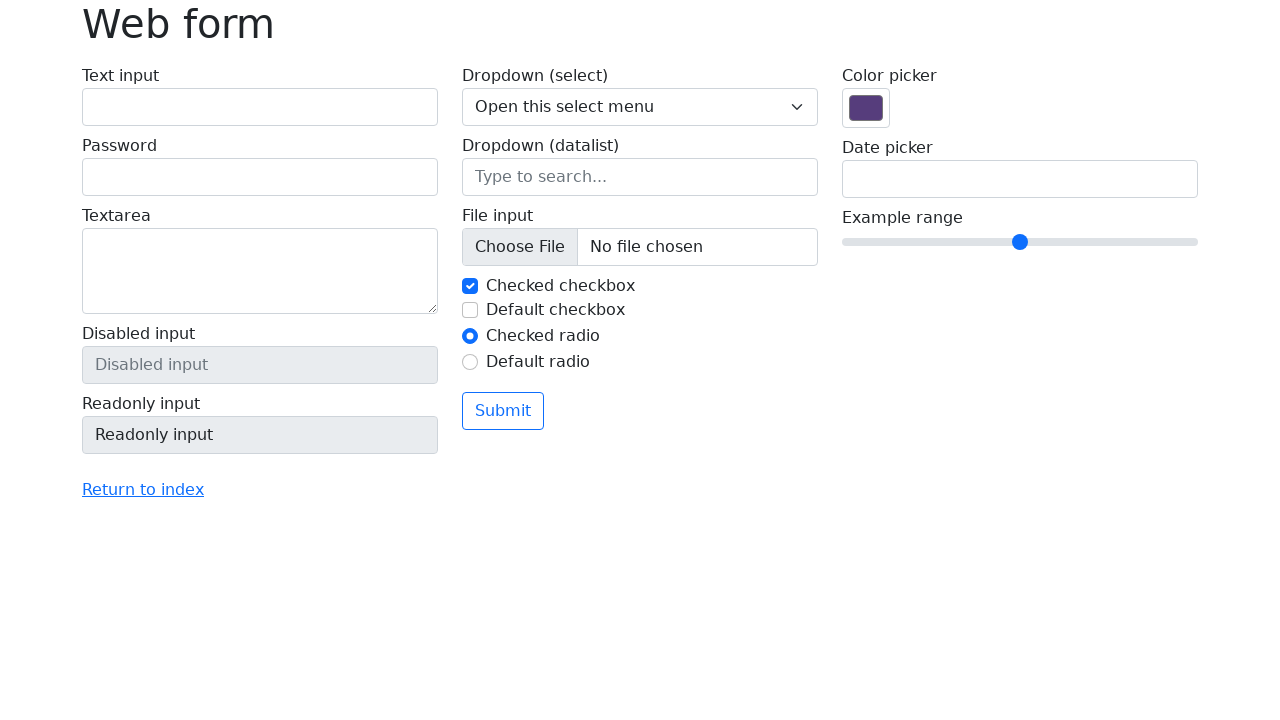

Clicked on the read-only input field at (260, 435) on input[name='my-readonly']
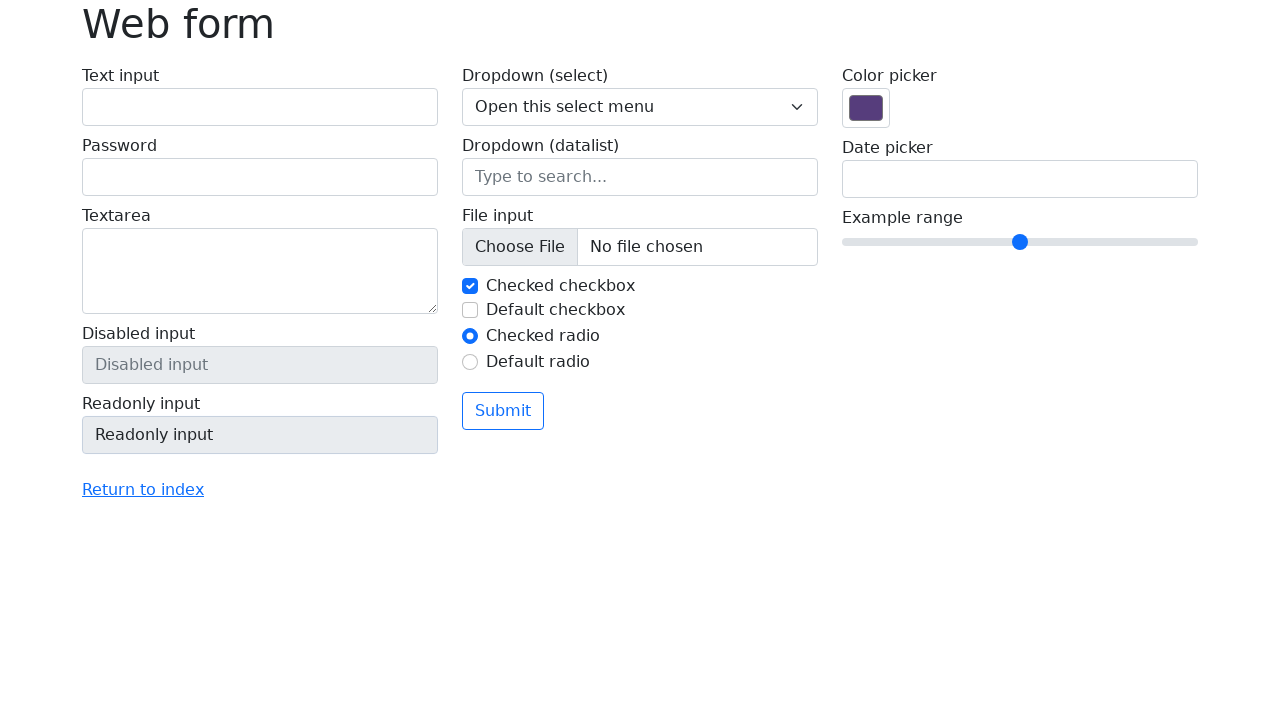

Attempted to type 'Hello World!' into read-only input on input[name='my-readonly']
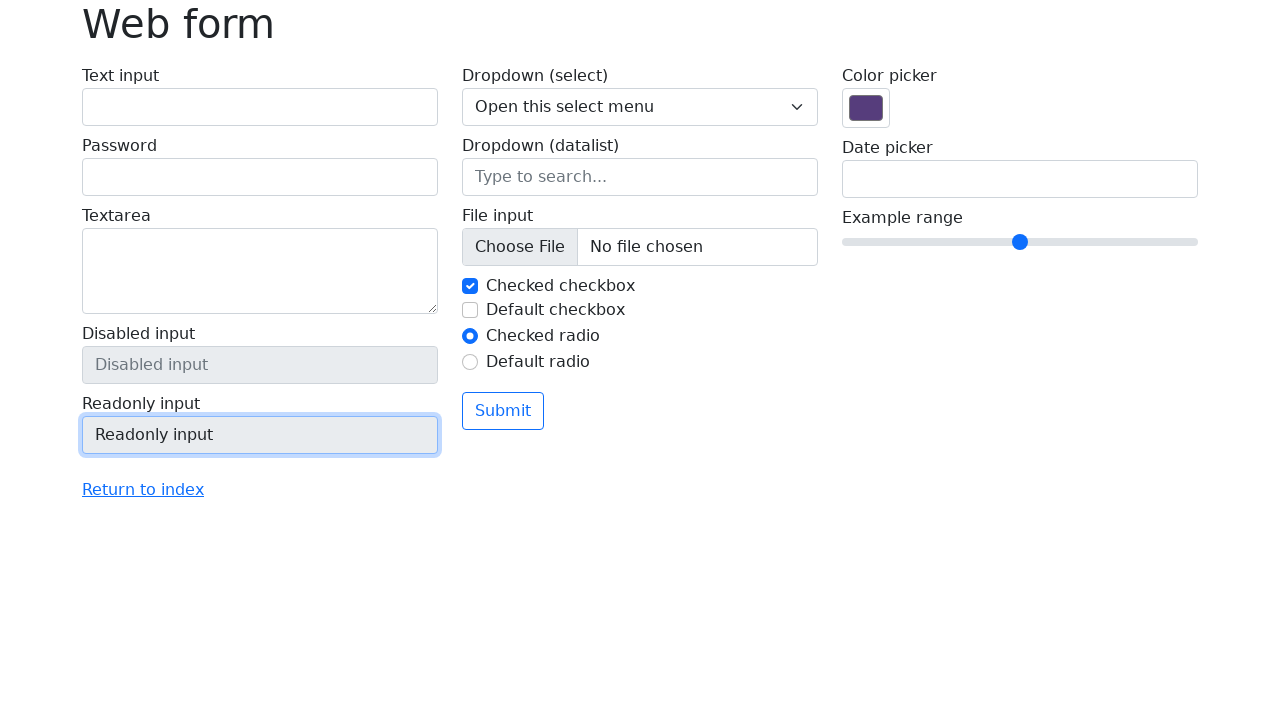

Retrieved final read-only input value: 'Readonly input'
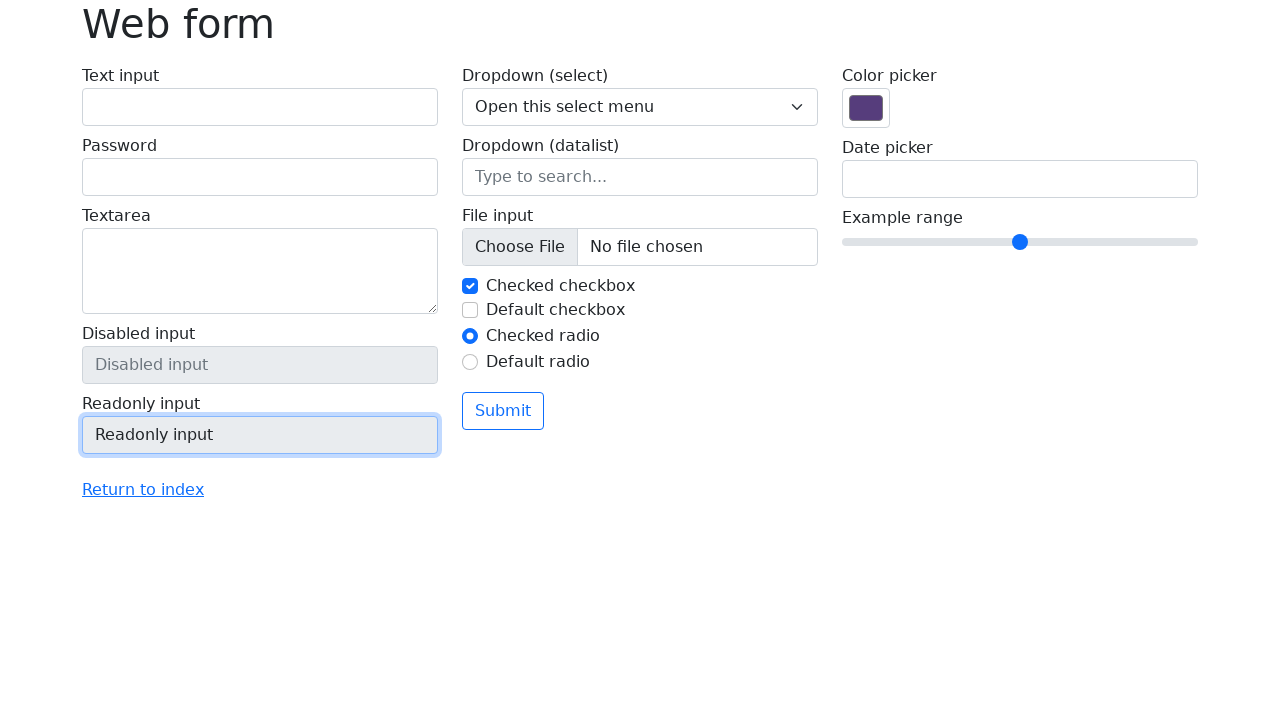

Assertion passed: read-only input value unchanged after typing attempt
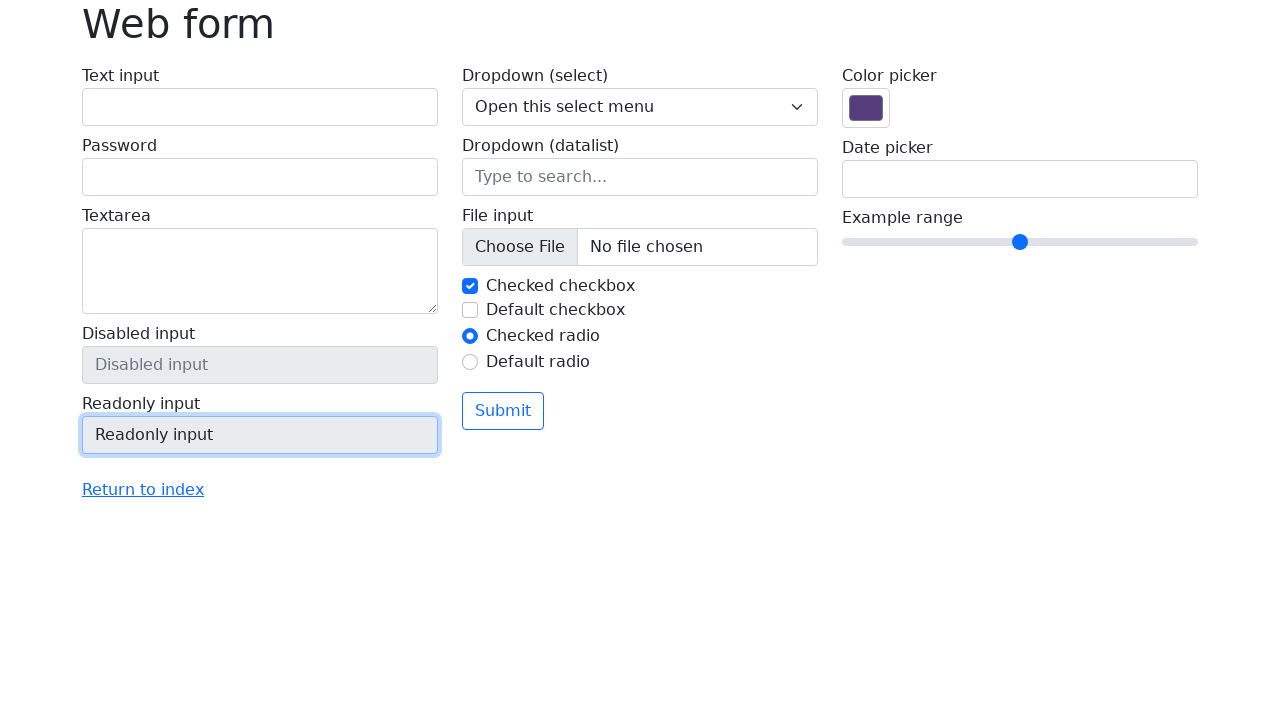

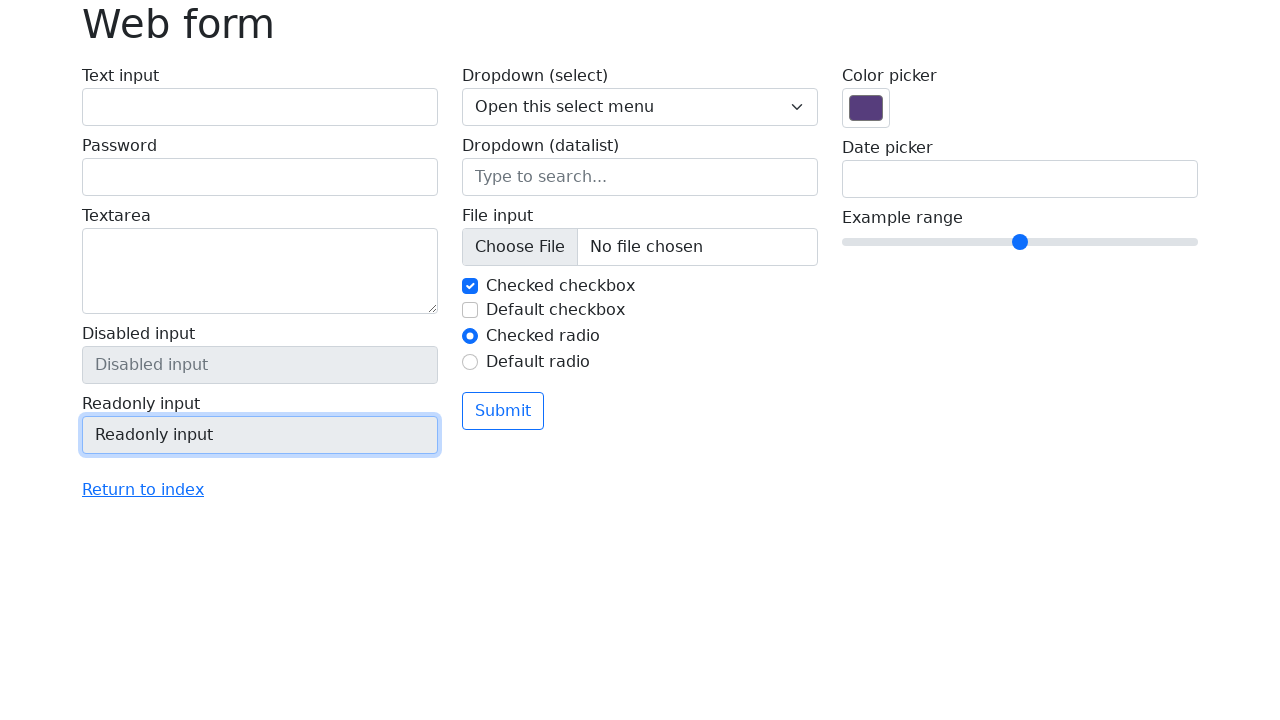